Tests checkbox selection by locating day-of-week checkboxes and selecting the Friday checkbox

Starting URL: https://testautomationpractice.blogspot.com/

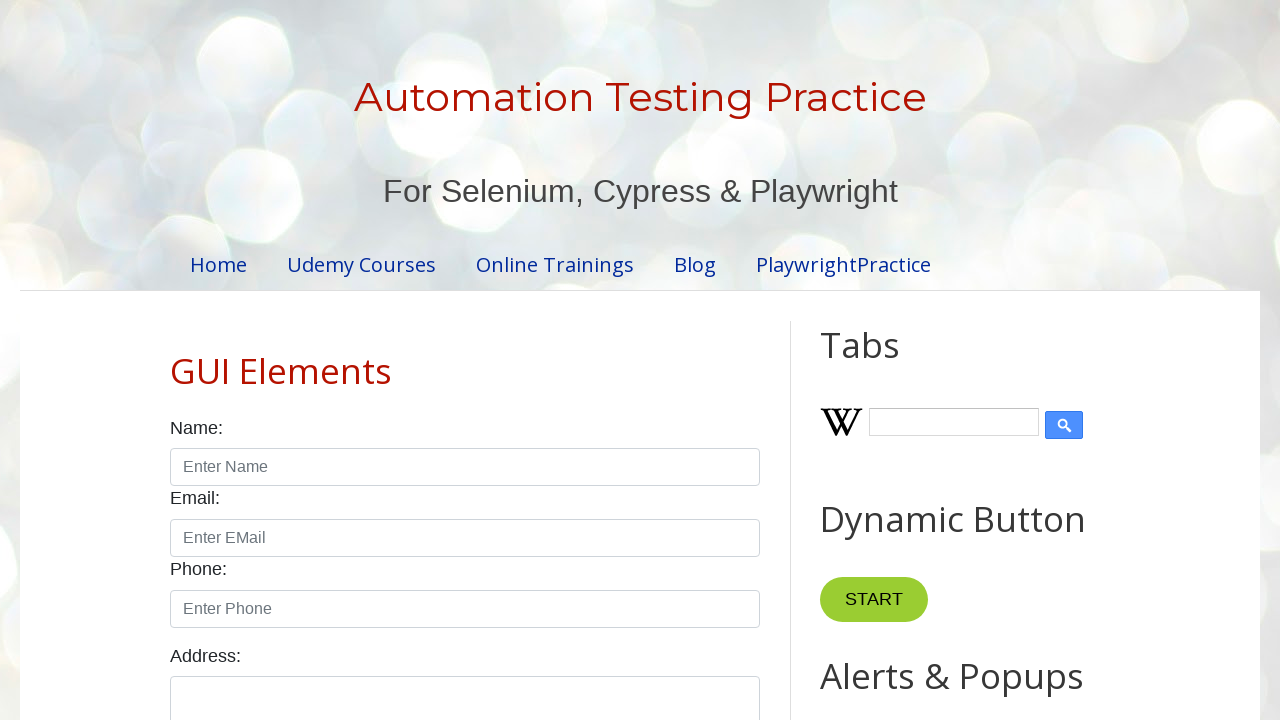

Located all day-of-week checkboxes
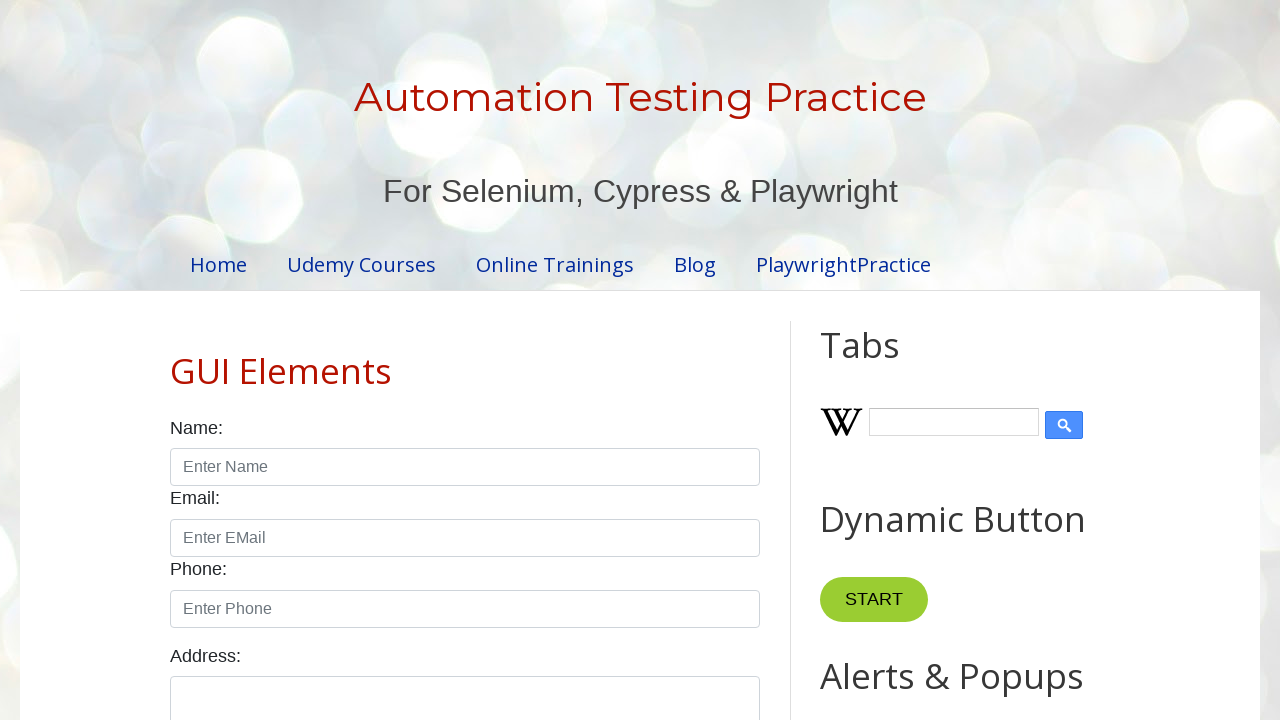

Located all day name labels
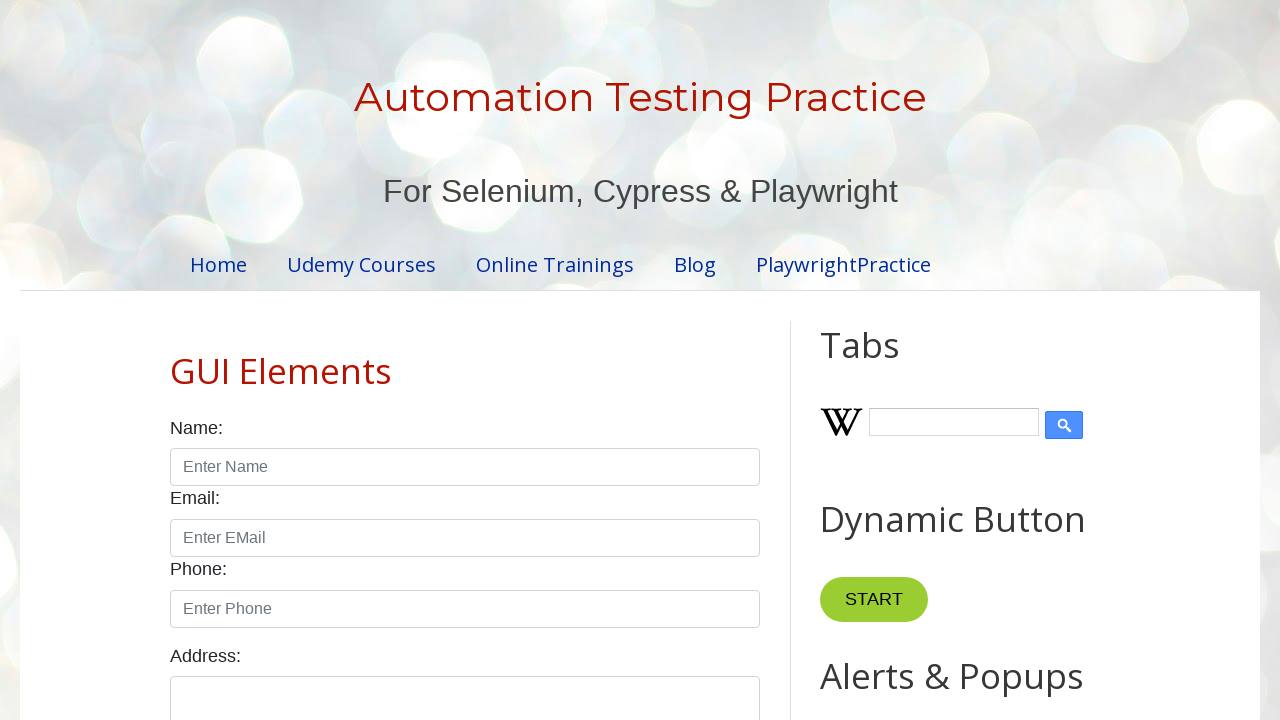

Retrieved label text: Sunday
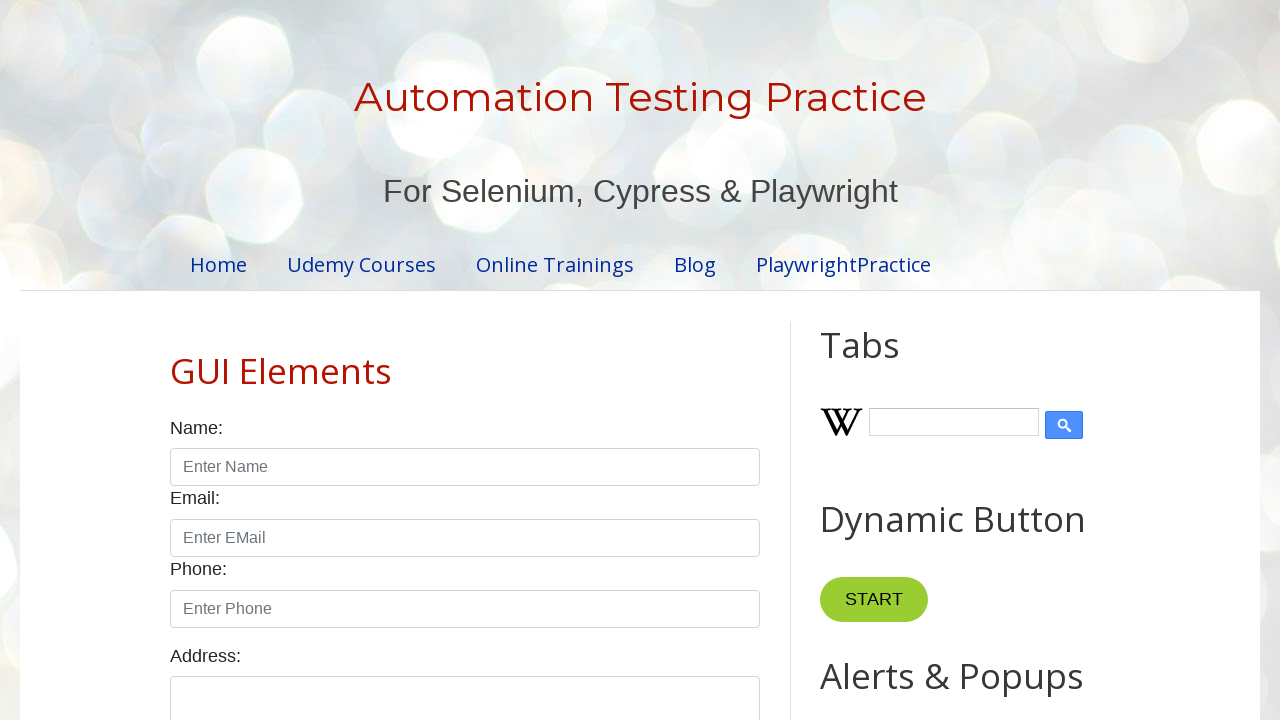

Retrieved label text: Monday
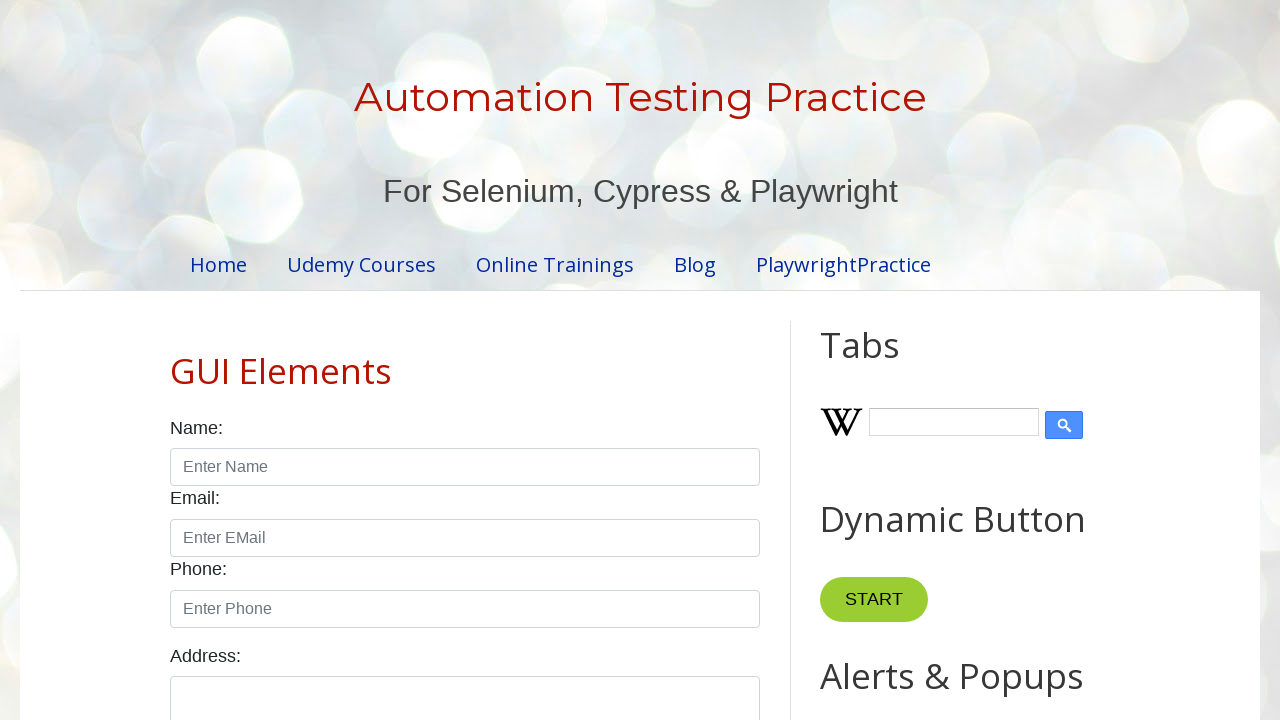

Retrieved label text: Tuesday
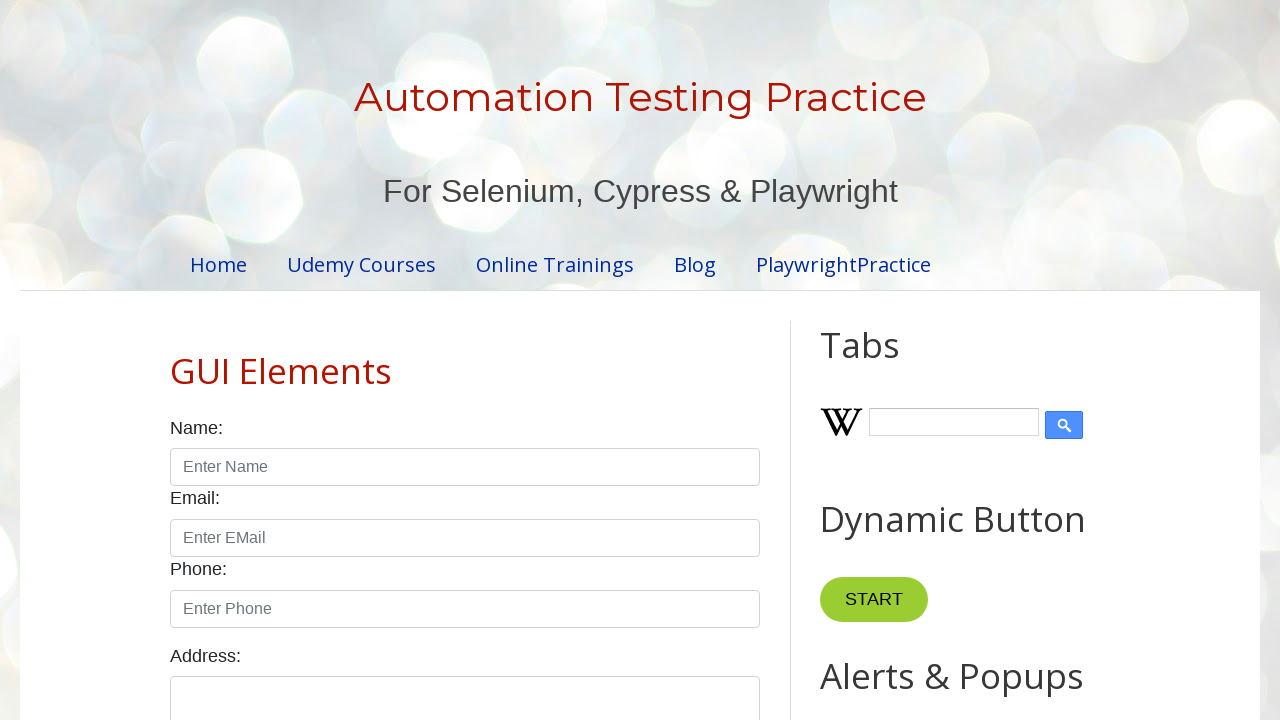

Retrieved label text: Wednesday
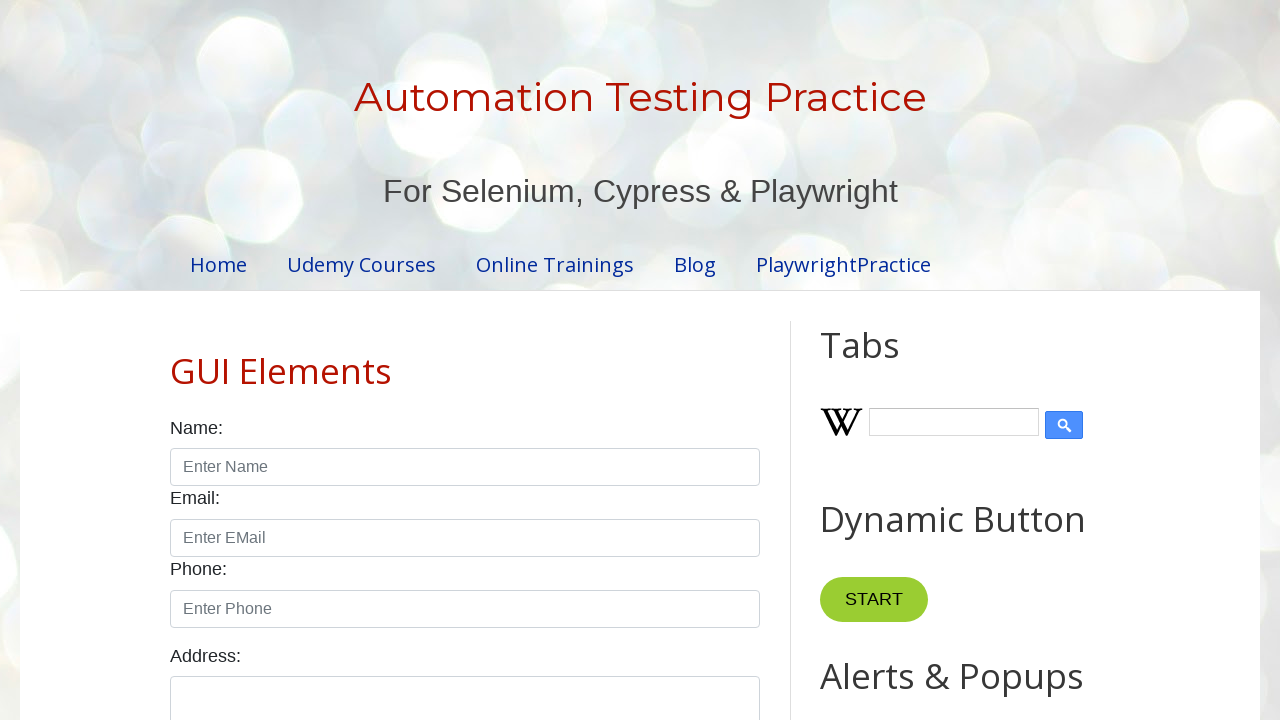

Retrieved label text: Thursday
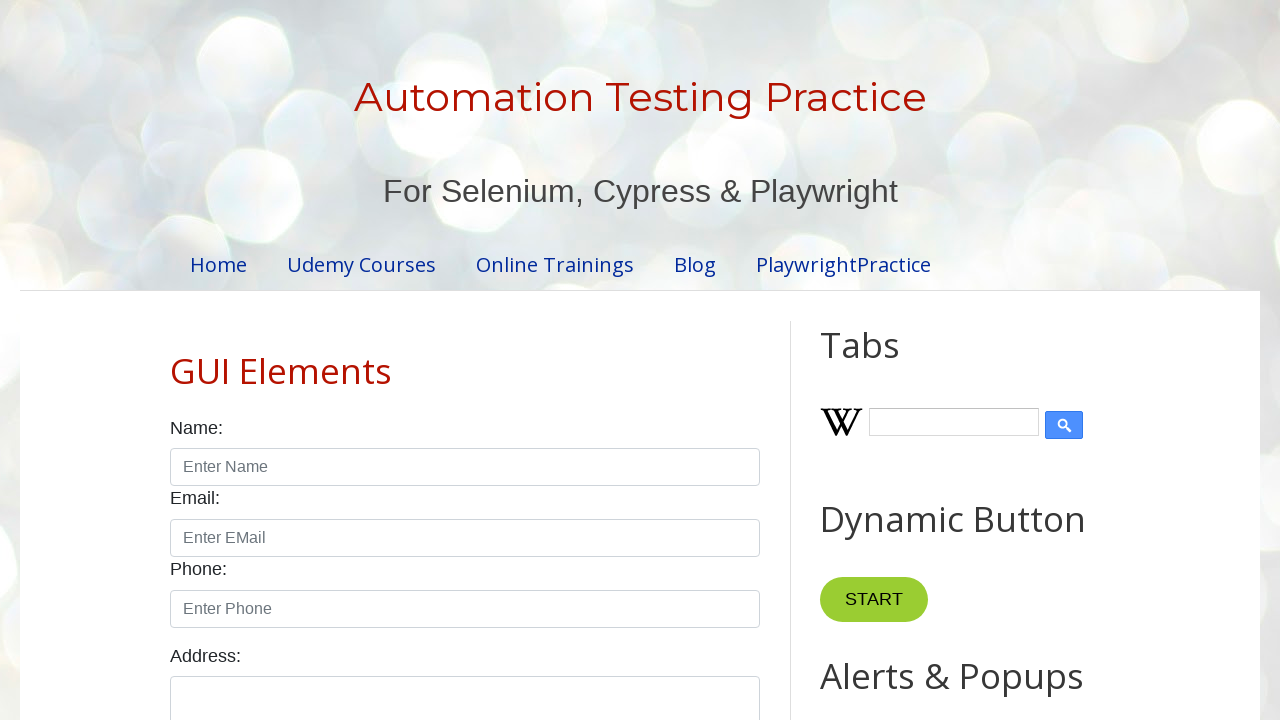

Retrieved label text: Friday
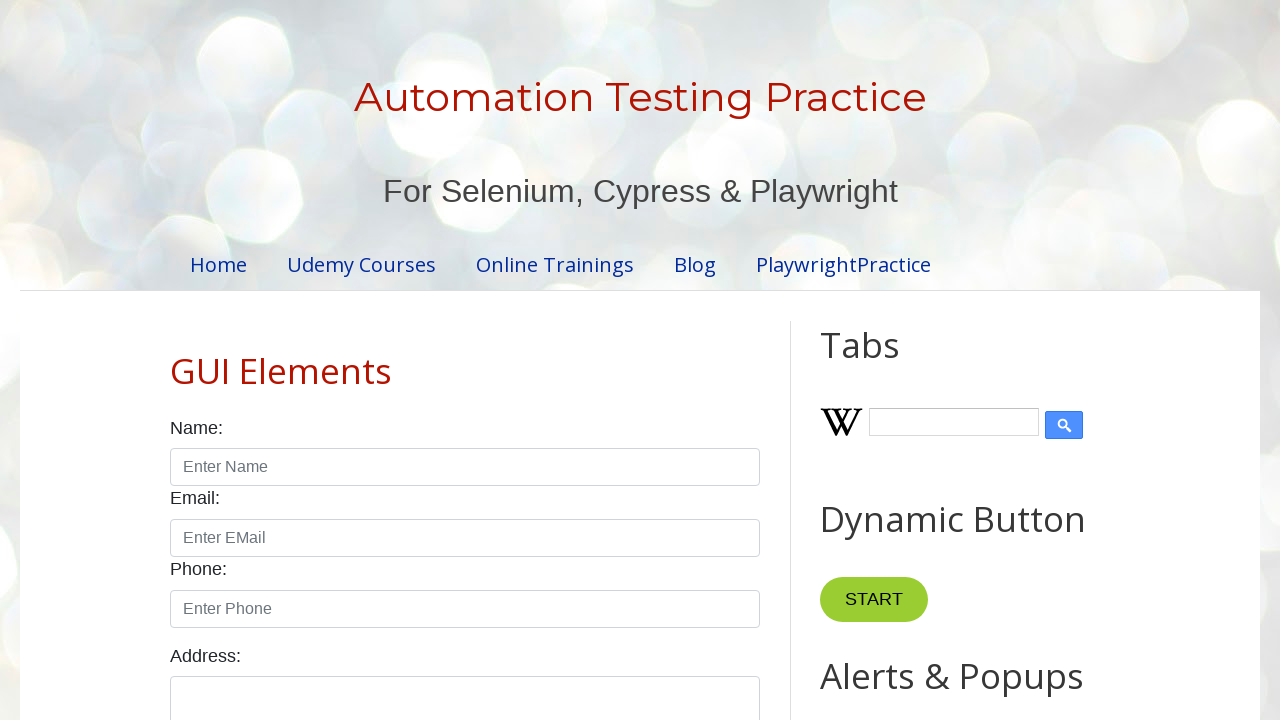

Clicked Friday checkbox at (176, 361) on input.form-check-input[type='checkbox'] >> nth=5
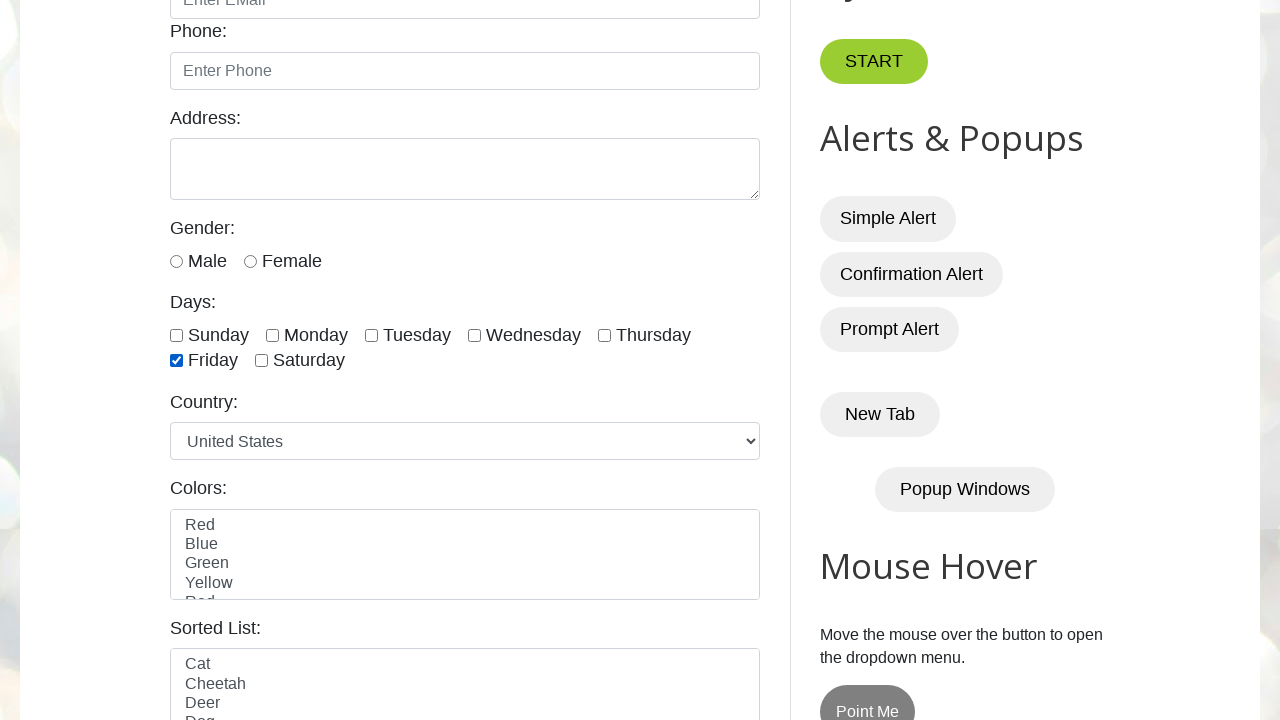

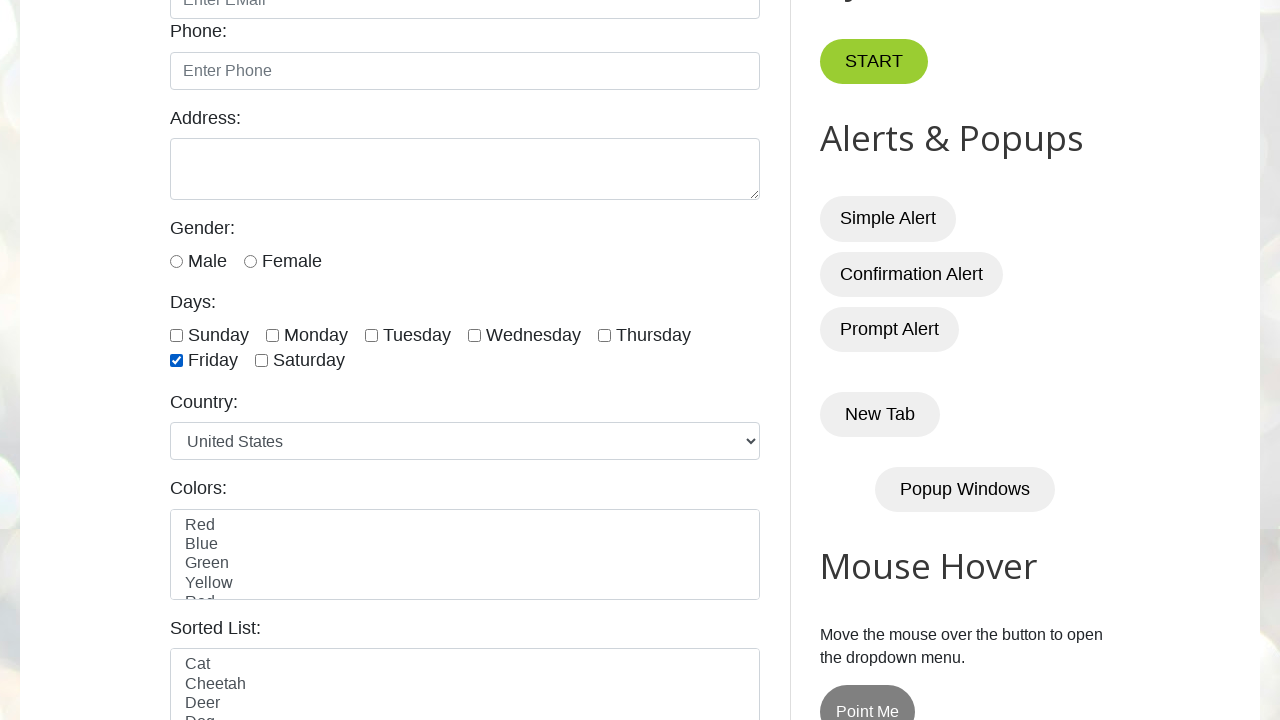